Navigates to a test blog page and waits for an alert to appear, then retrieves the alert text

Starting URL: http://only-testing-blog.blogspot.com/2014/01/new-testing.html?

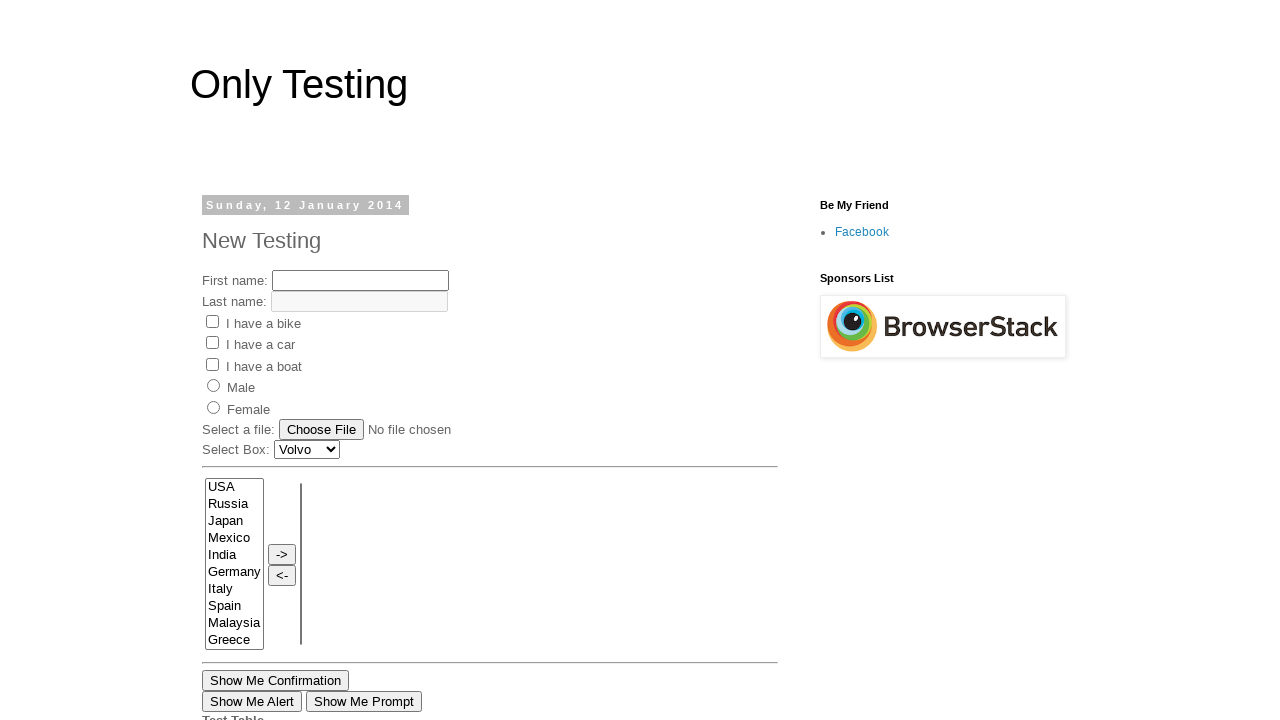

Waited 1 second for page to load completely
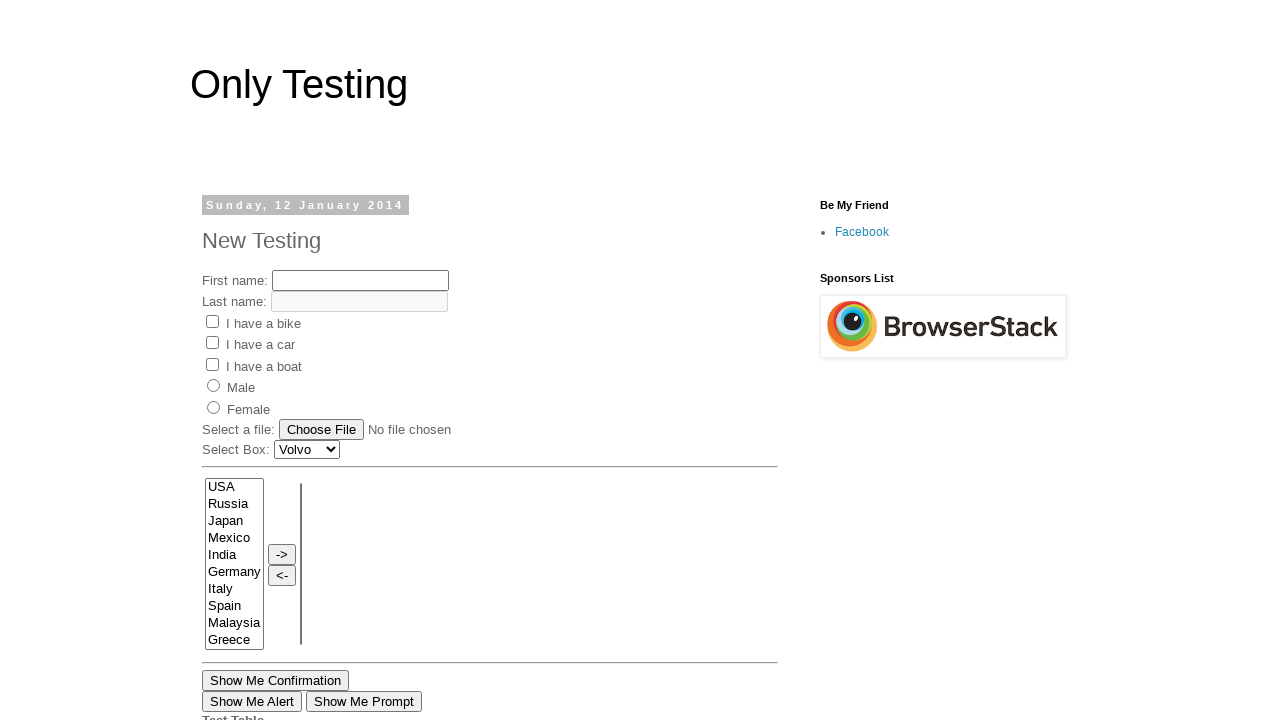

Set up dialog event handler to capture alerts
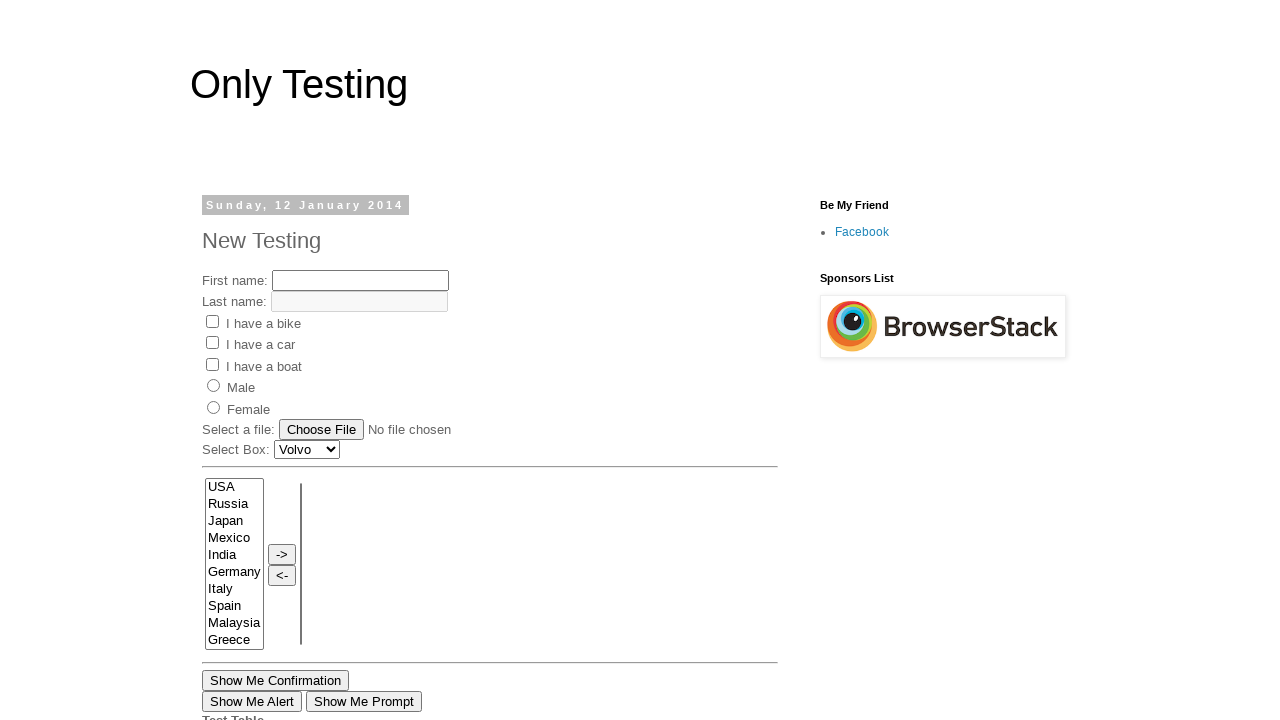

Waited 5 seconds for alert to appear
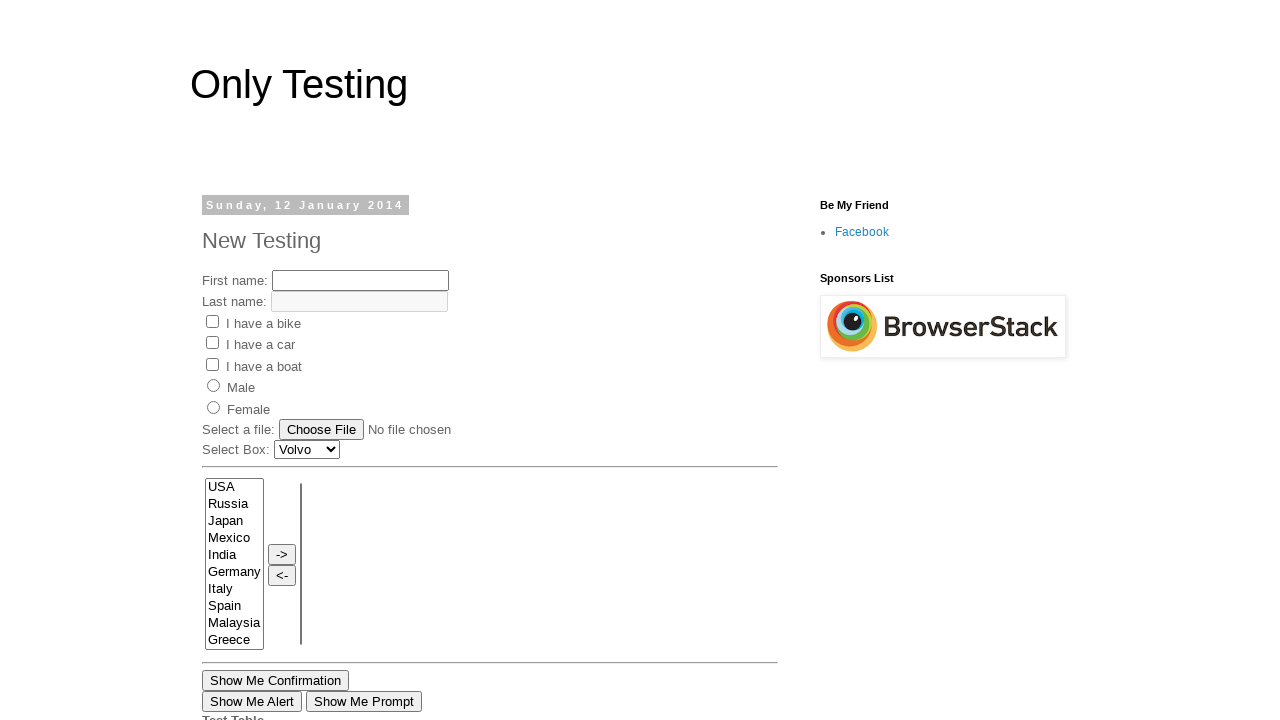

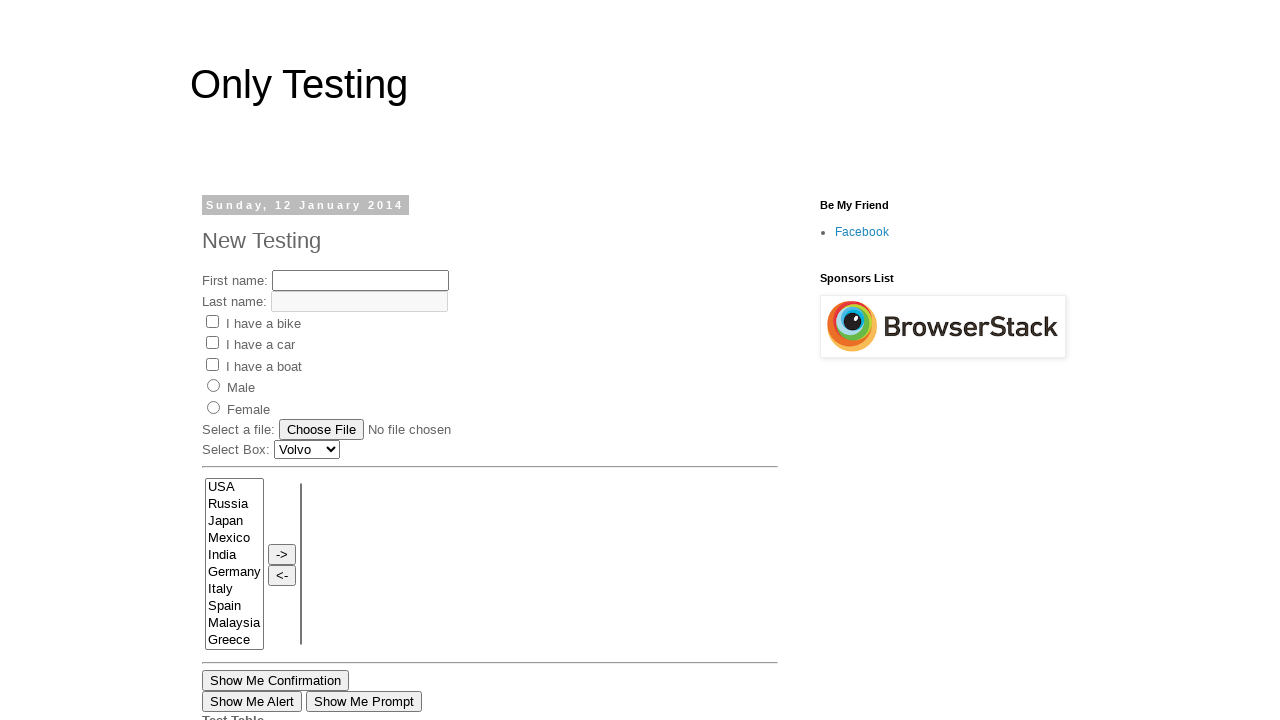